Tests navigation to the Company History page by clicking on the About Us menu and then selecting Company History

Starting URL: https://www.muzaini.com/

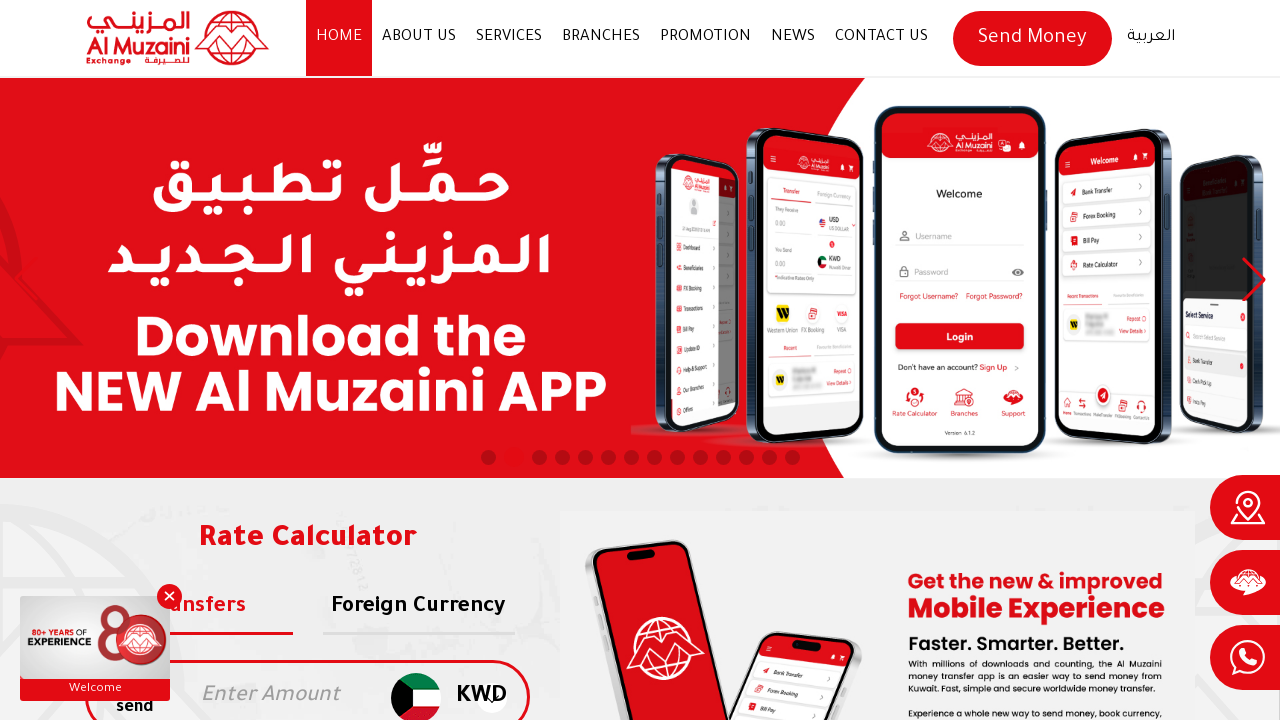

Clicked on ABOUT US menu item at (419, 38) on xpath=//a[contains(text(), 'ABOUT US')]
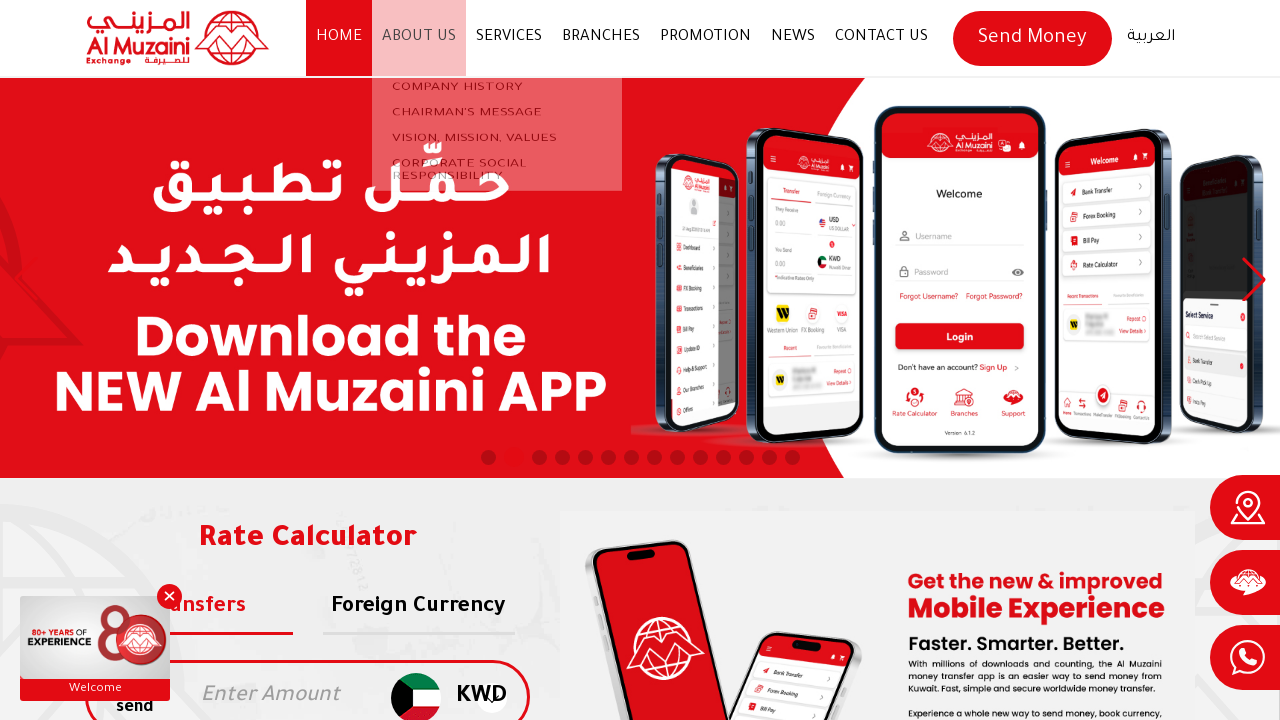

Clicked on Company History link at (497, 96) on xpath=//a[contains(text(), 'Company History')]
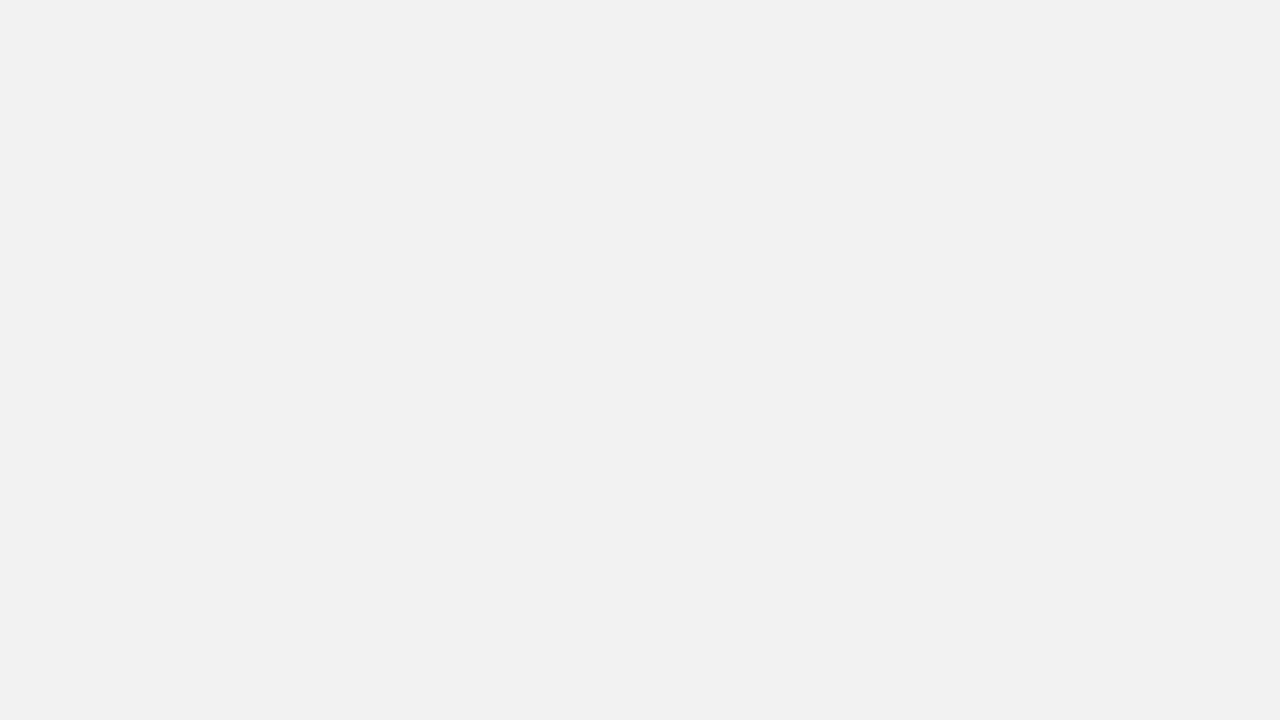

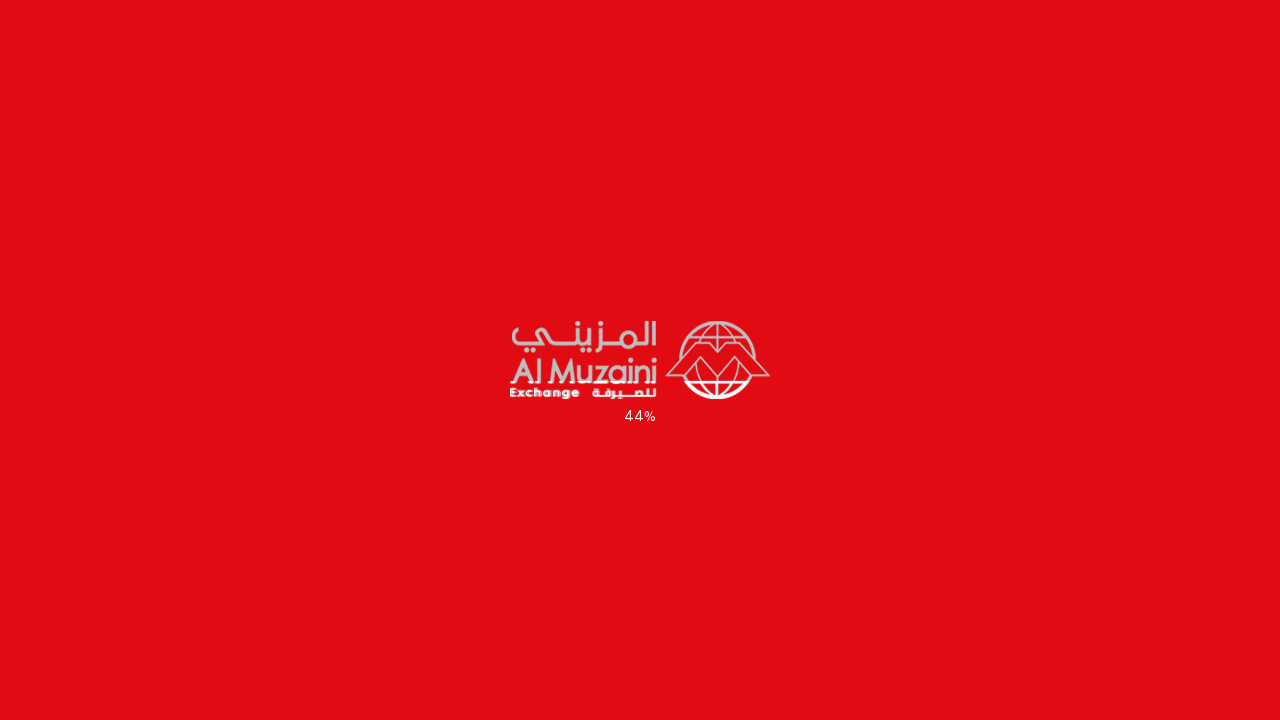